Tests showing and hiding an element by clicking hide/show buttons and verifying visibility

Starting URL: https://rahulshettyacademy.com/AutomationPractice/

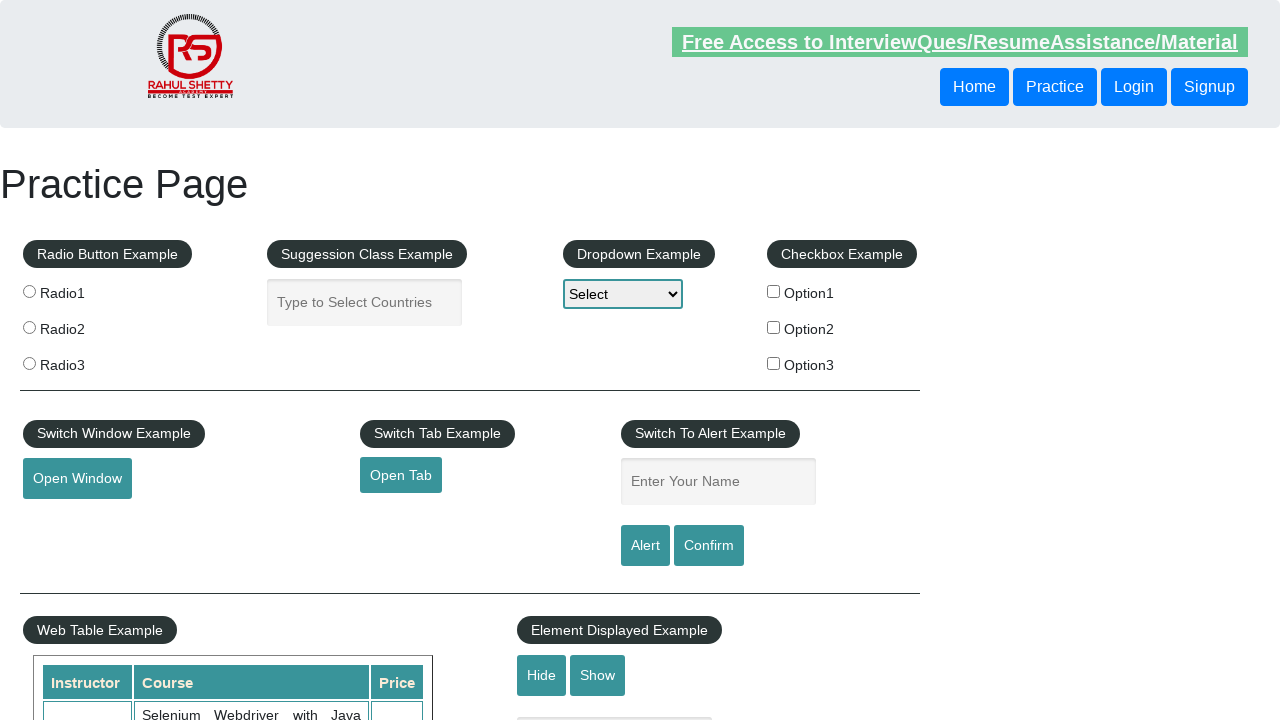

Verified that element #displayed-text is initially visible
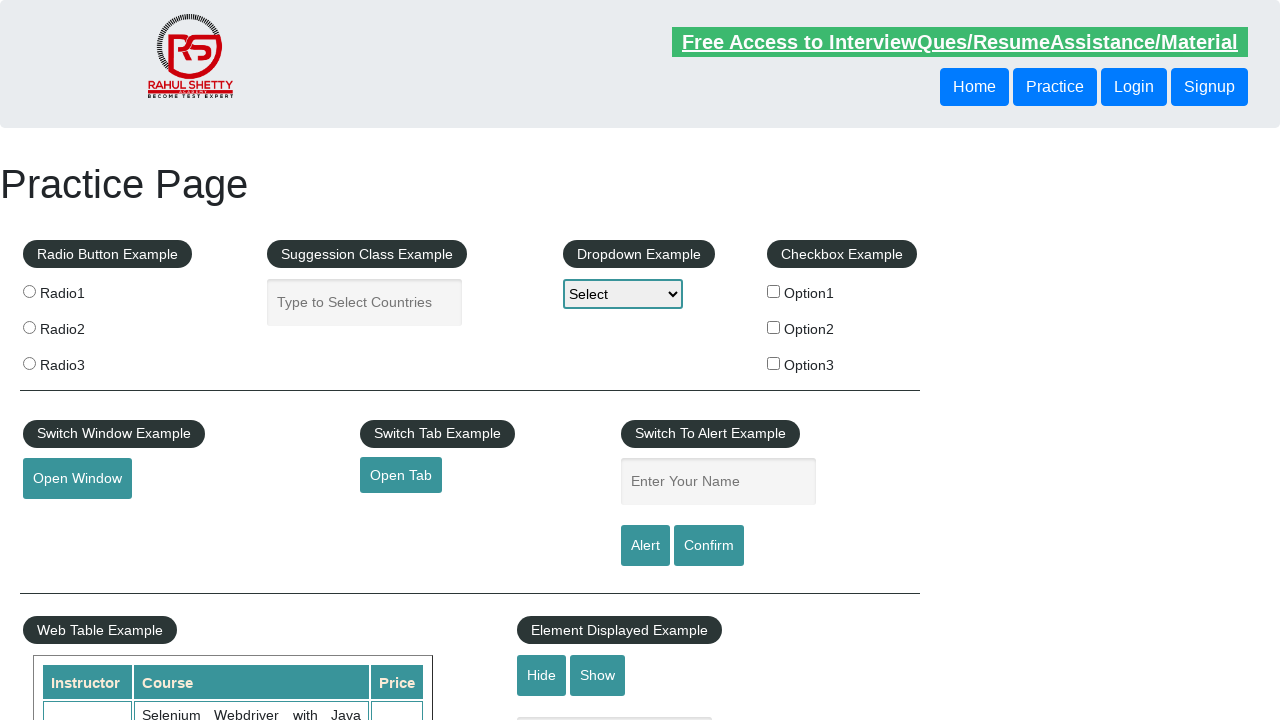

Clicked hide button to hide the element at (542, 675) on #hide-textbox
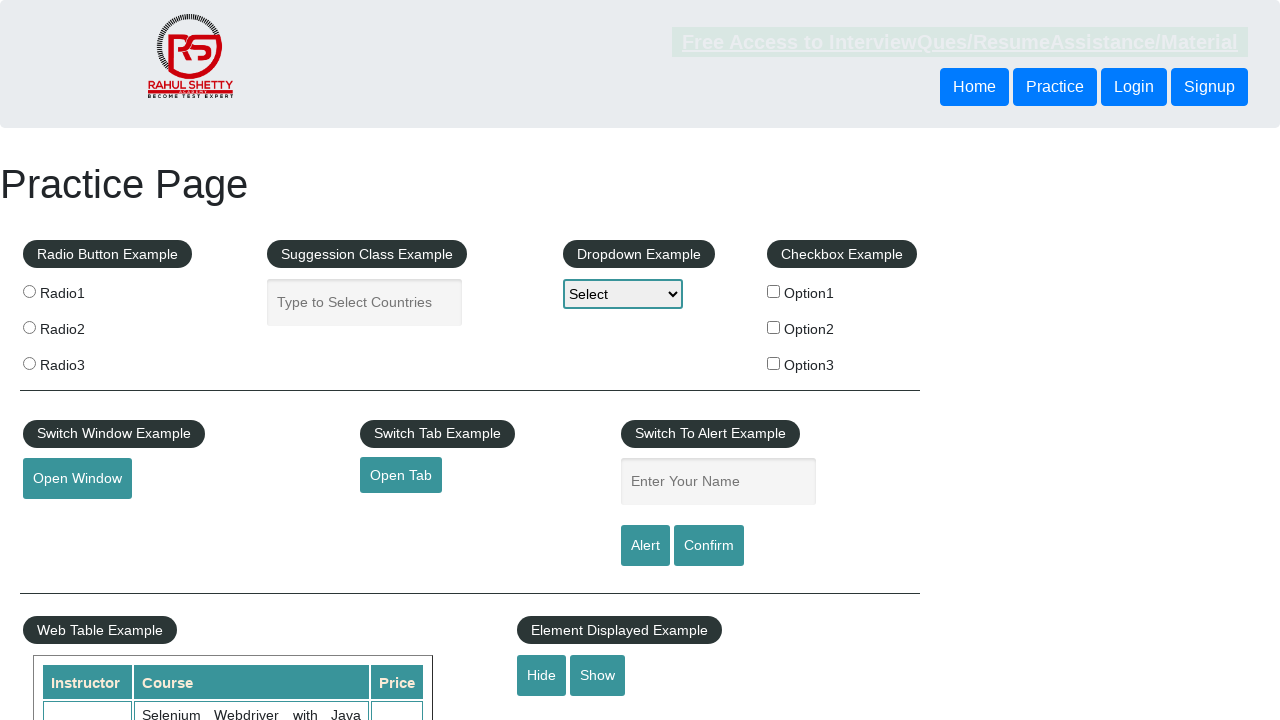

Verified that element #displayed-text is now hidden
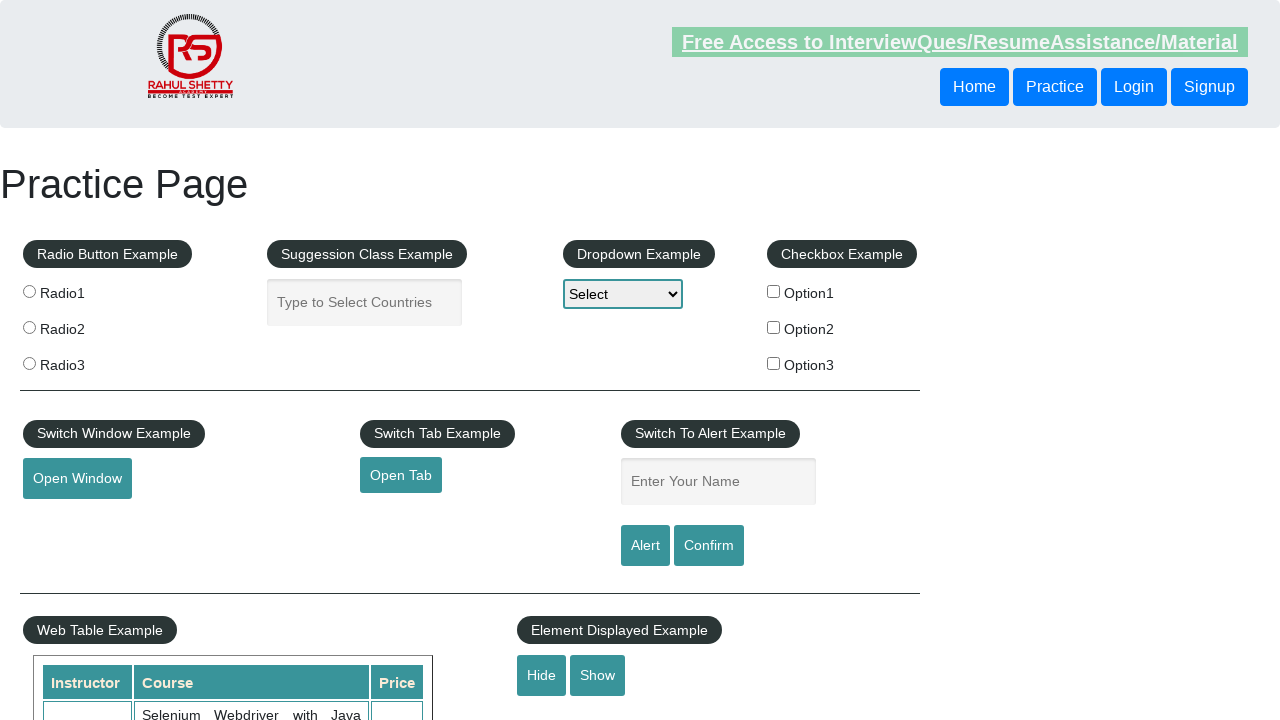

Clicked show button to reveal the element at (598, 675) on #show-textbox
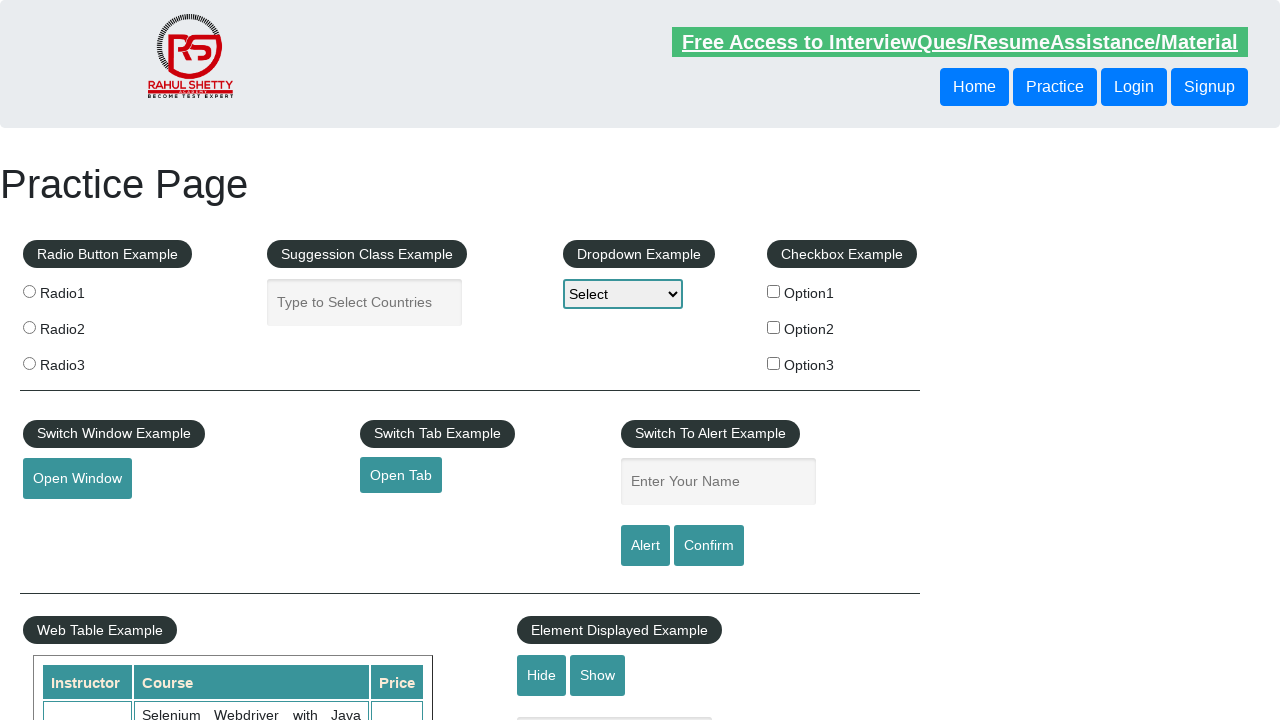

Verified that element #displayed-text is visible again
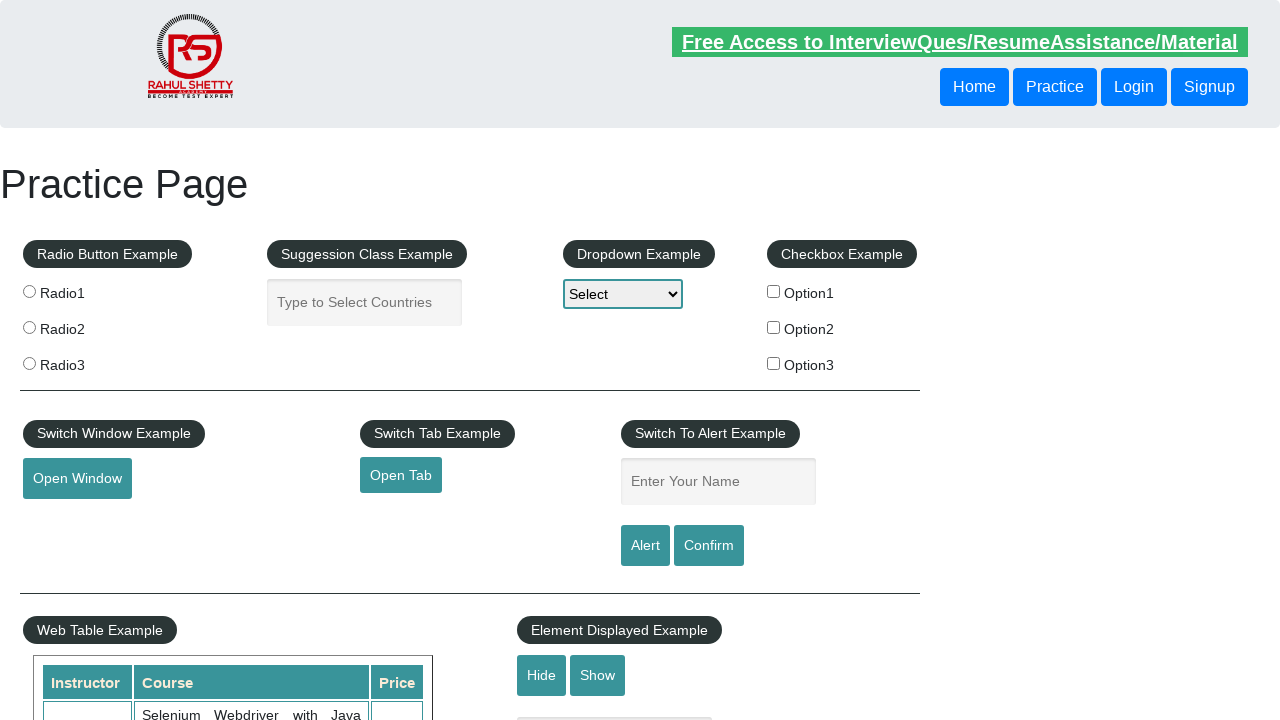

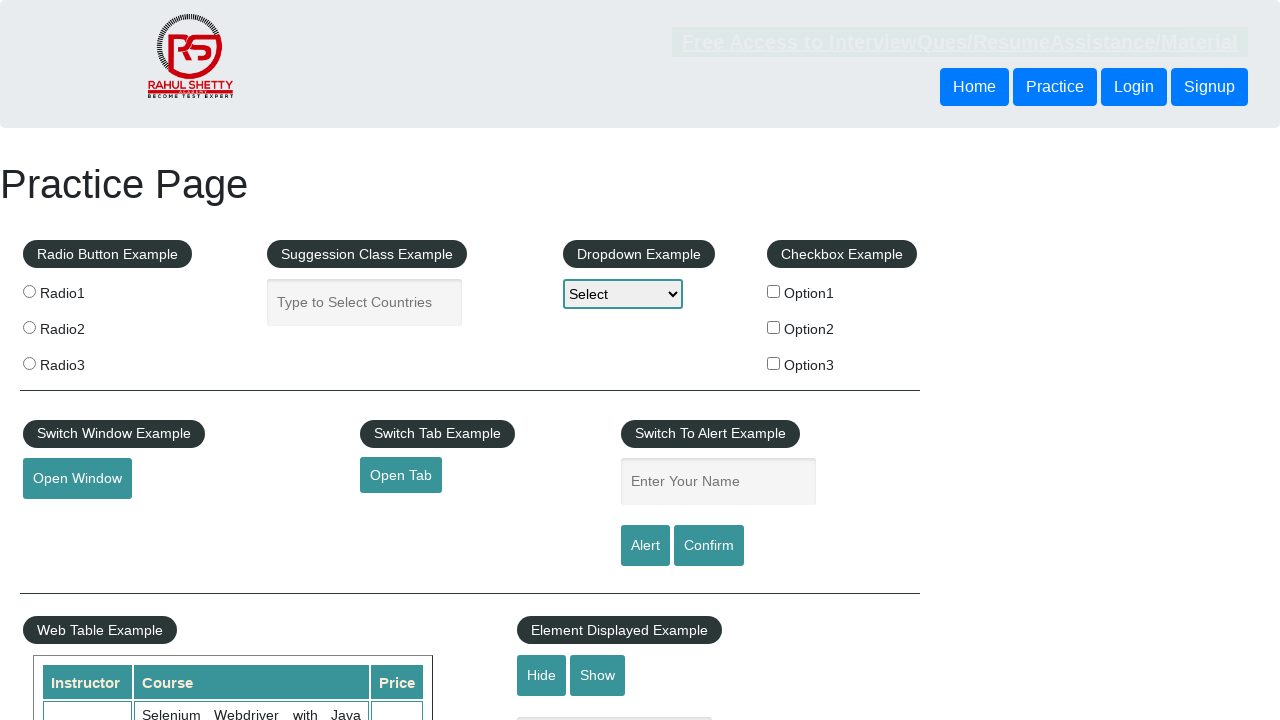